Tests clicking a button that contains a non-breaking space character in its text, demonstrating proper handling of special whitespace characters in XPath selectors.

Starting URL: http://www.uitestingplayground.com/nbsp

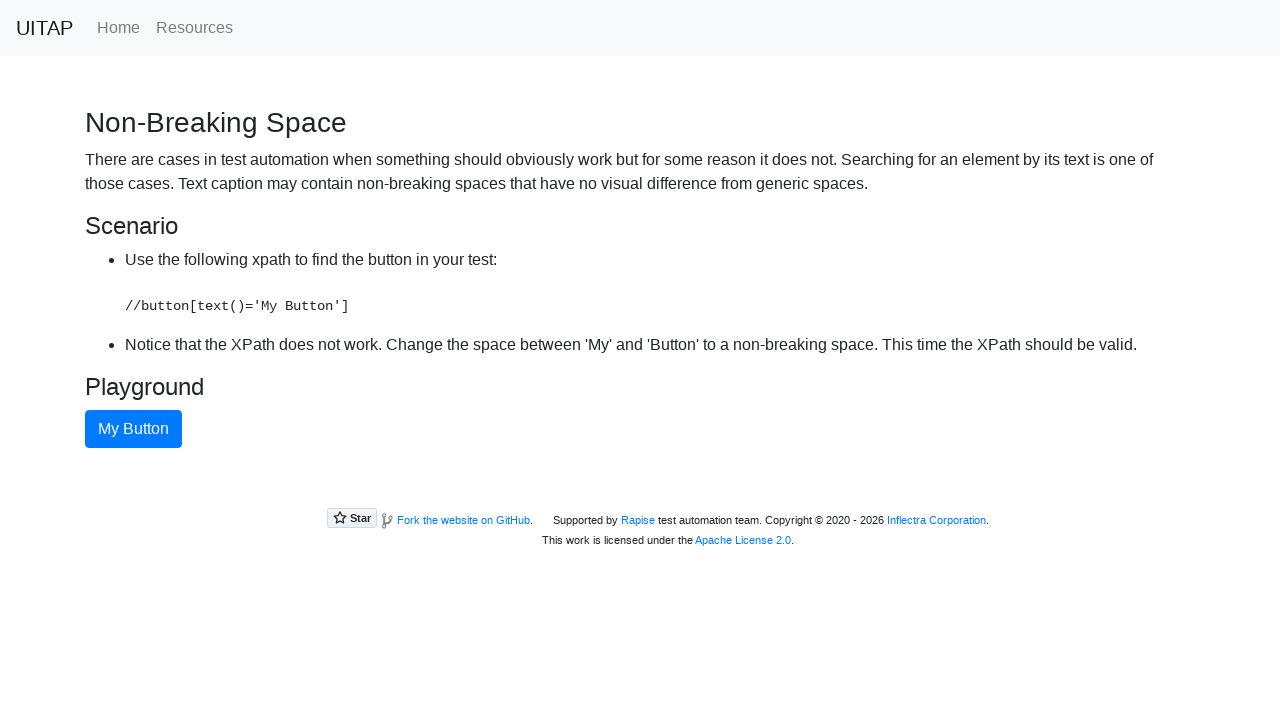

Clicked button containing non-breaking space character in text at (134, 429) on xpath=//button[text()='My Button']
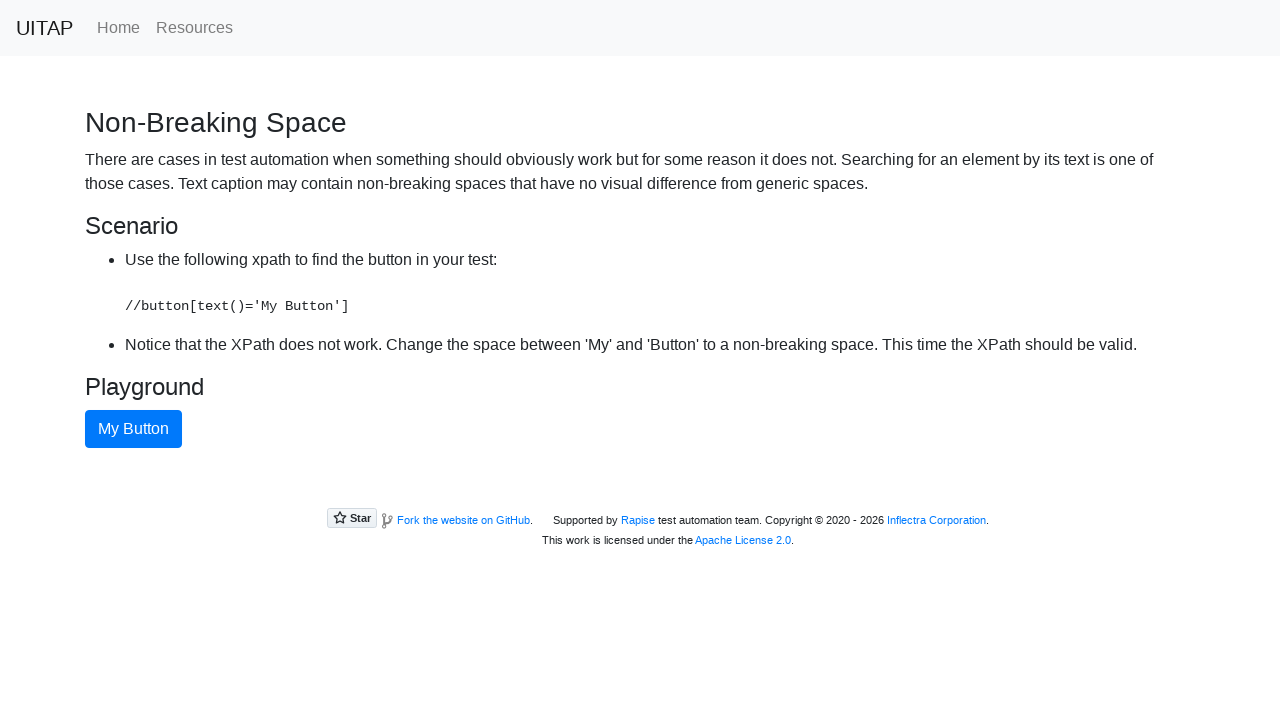

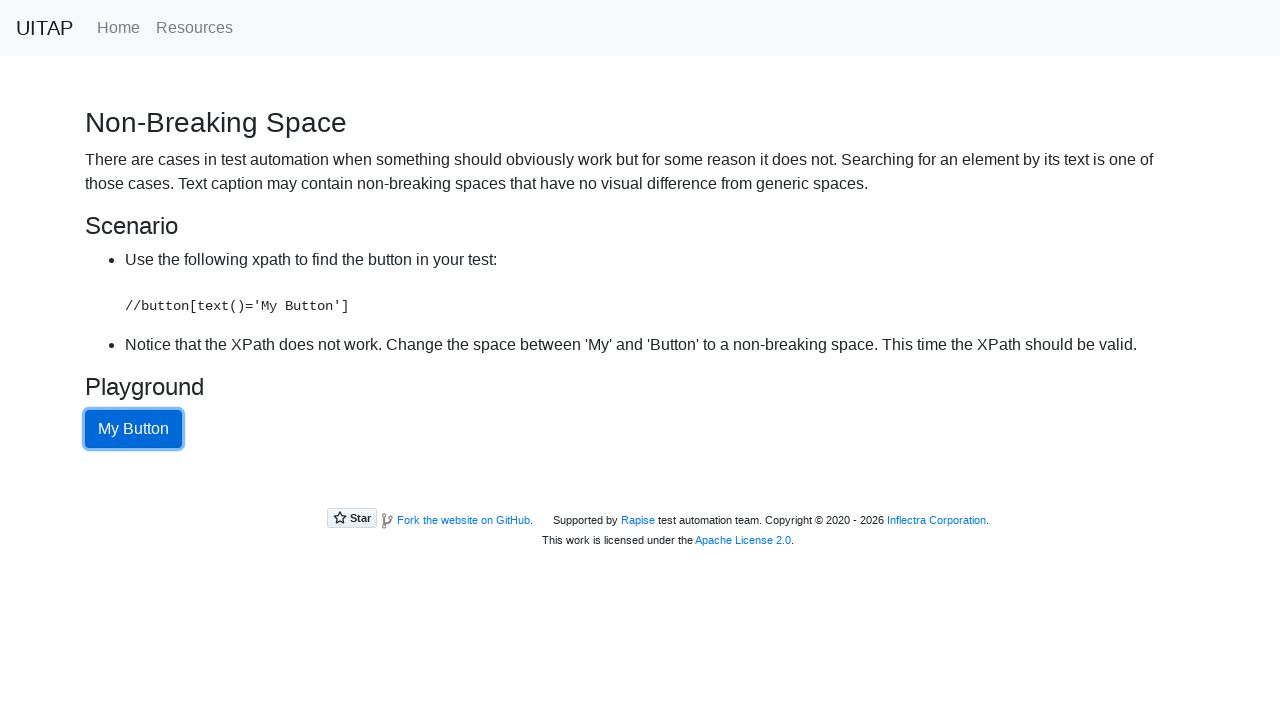